Tests search functionality by typing "ana" and verifying 2 matching fruit cards are displayed

Starting URL: https://labasse.github.io/fruits/

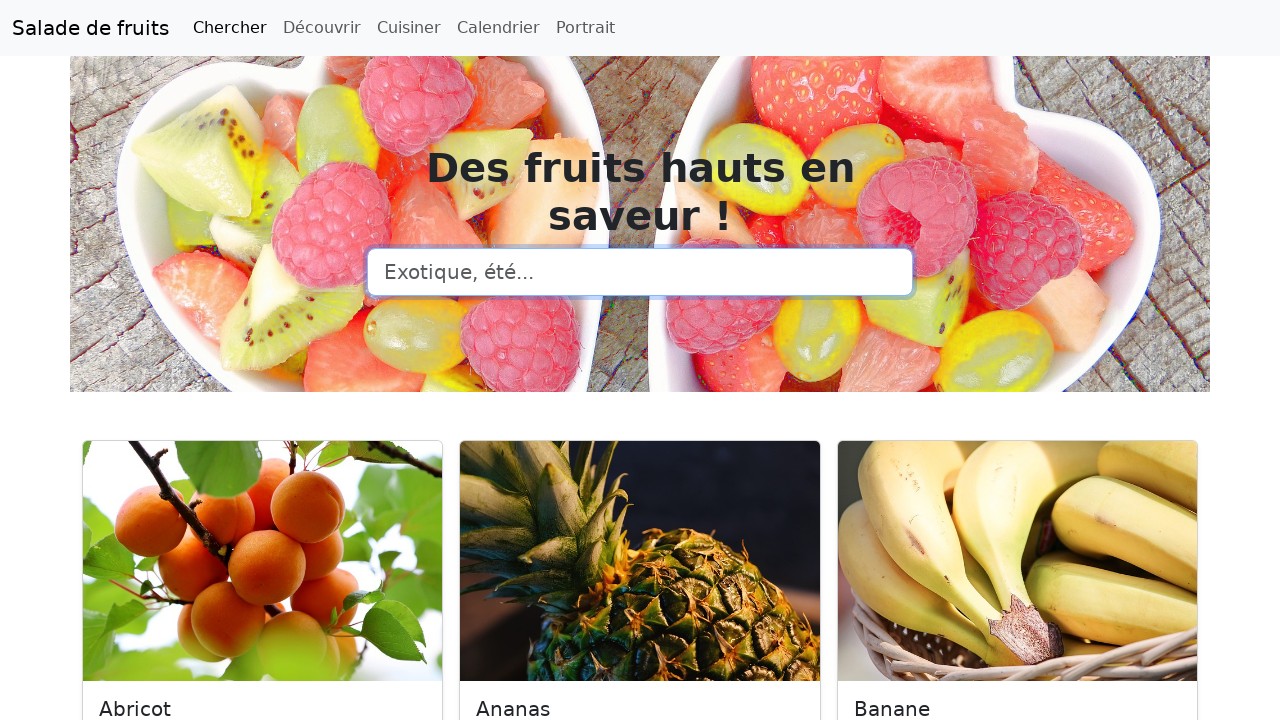

Clicked on search input field at (640, 272) on input[type=search]
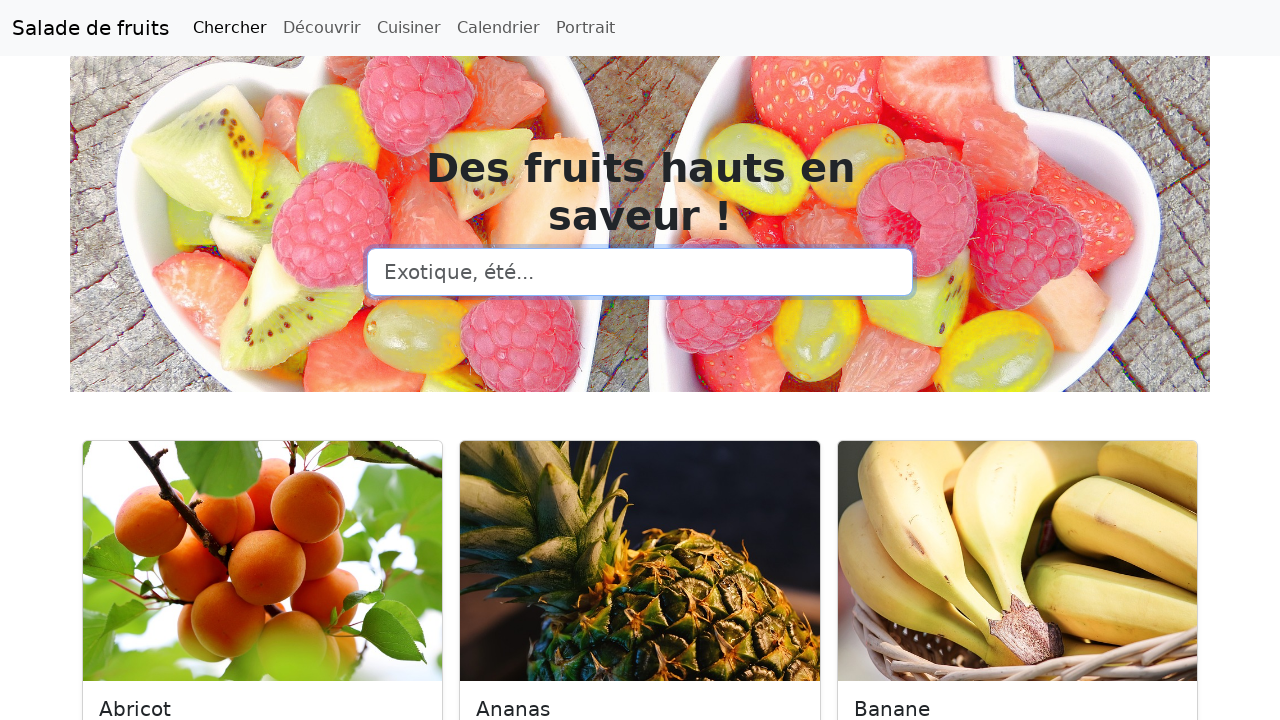

Typed 'ana' into search field on input[type=search]
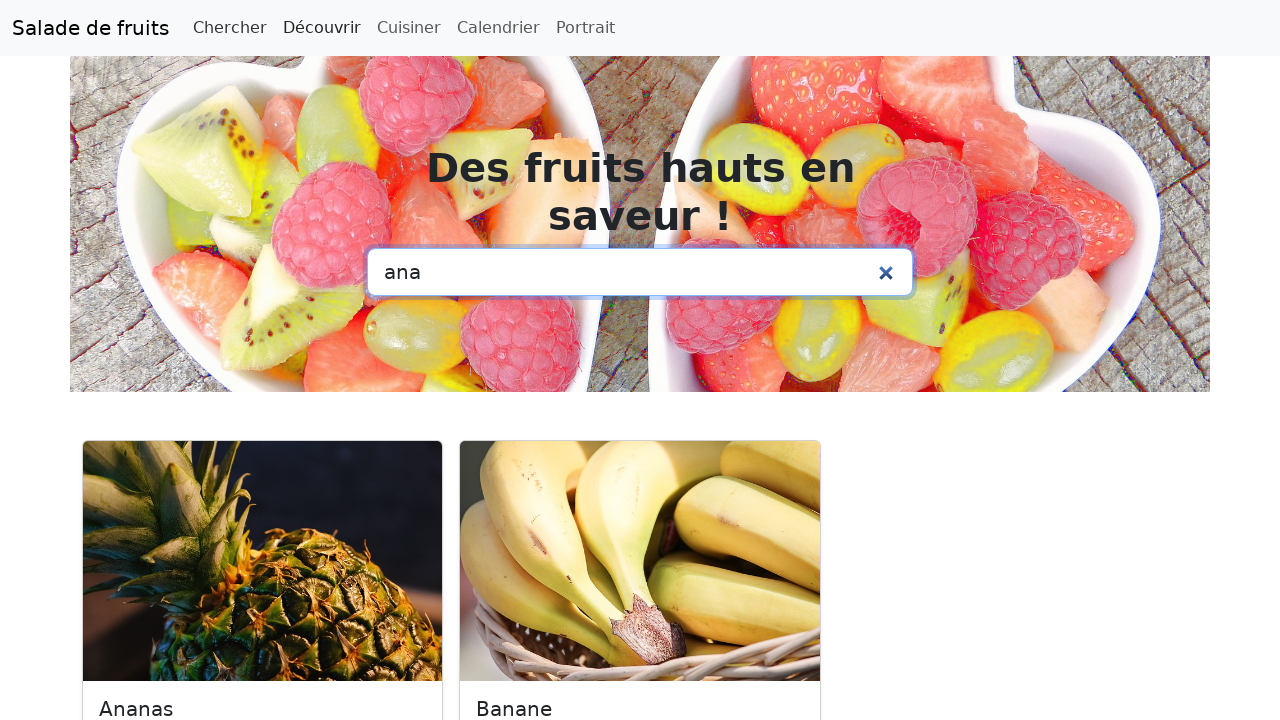

Waited for 2 matching fruit cards to load
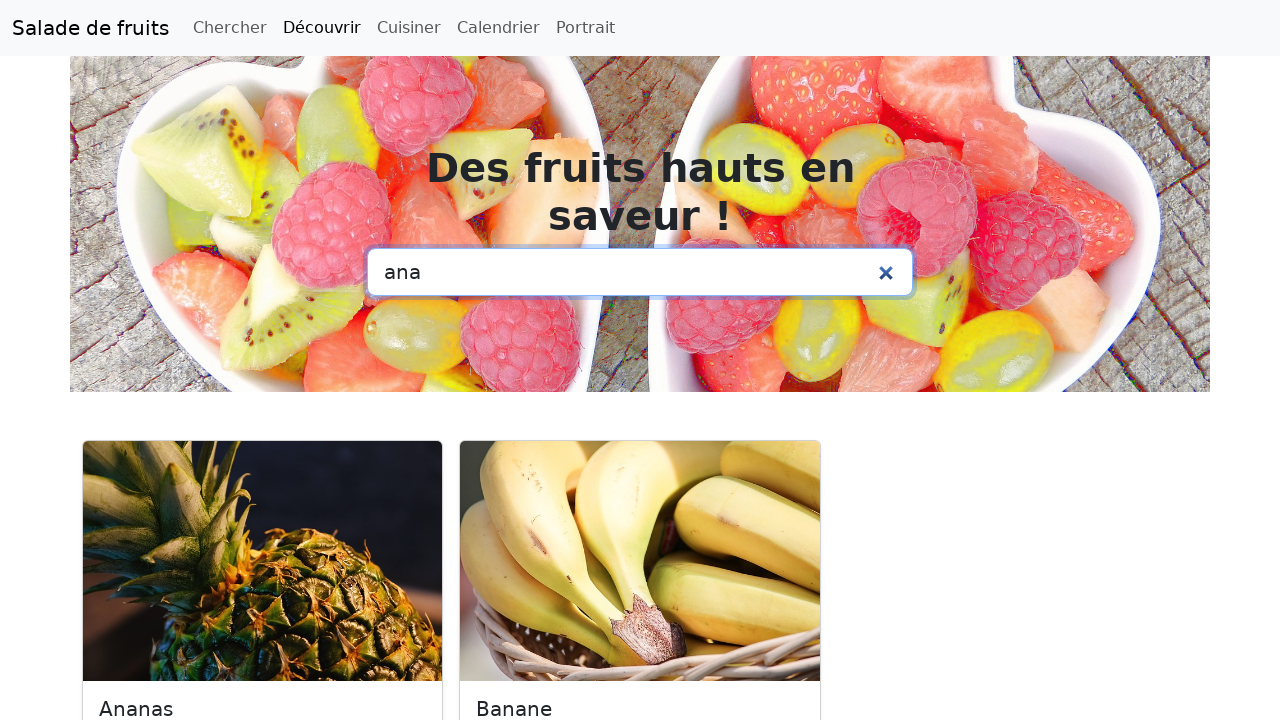

Located all fruit cards
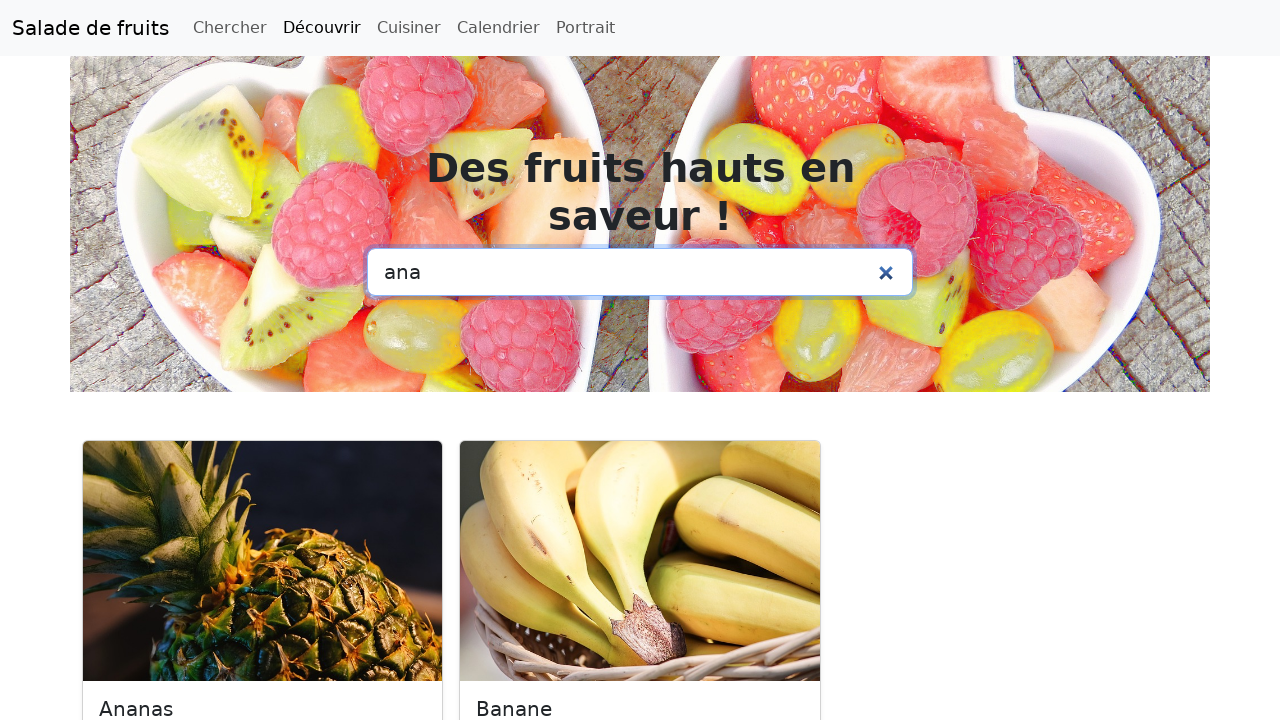

Verified that exactly 2 fruit cards are displayed
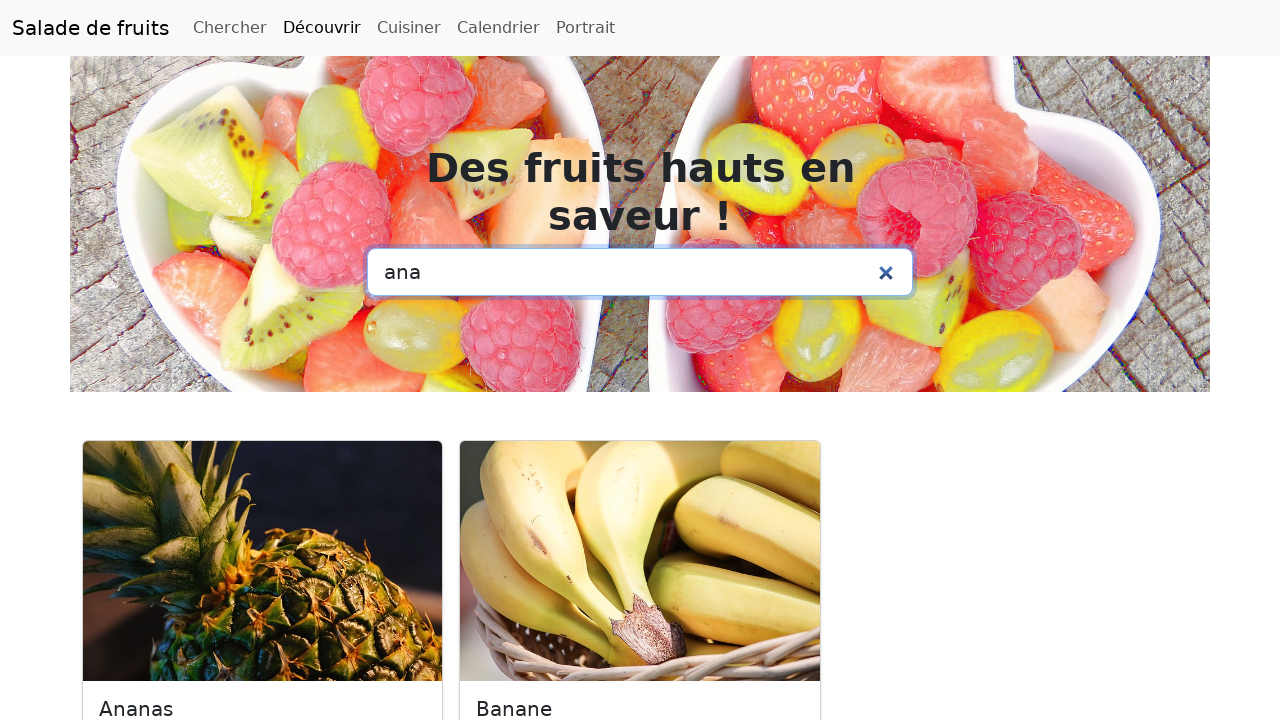

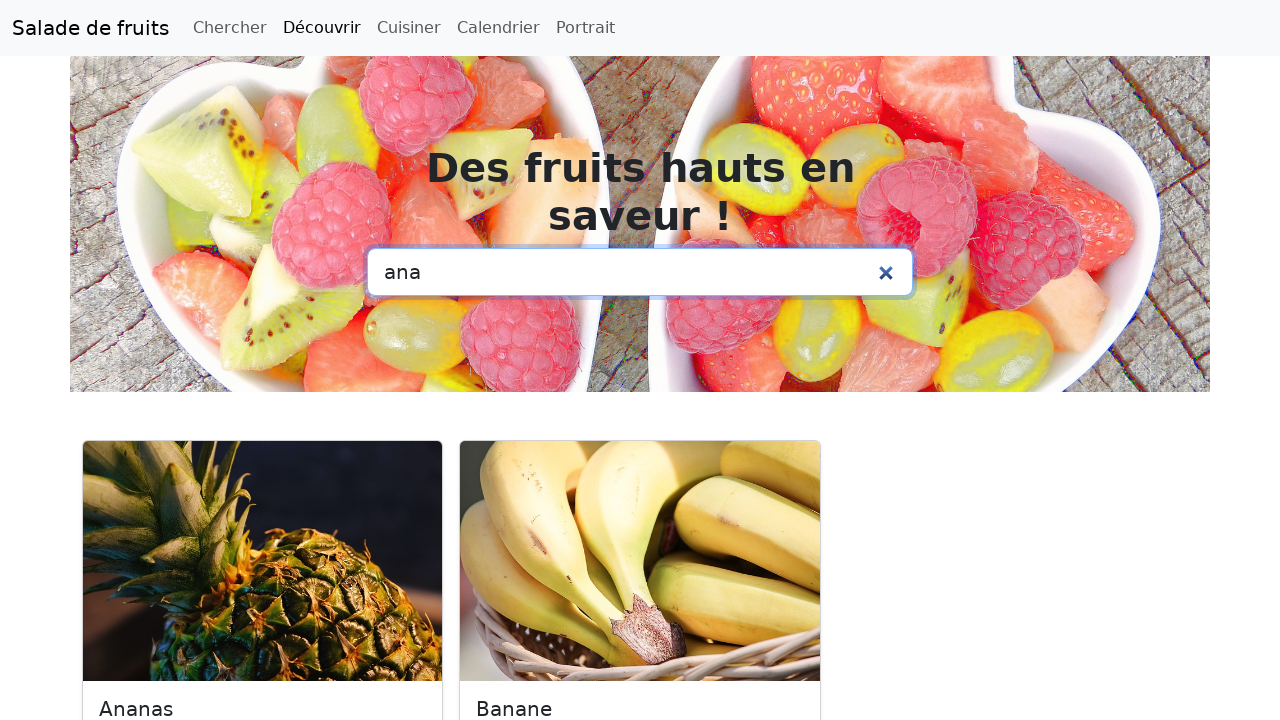